Tests an e-commerce shopping cart workflow by adding multiple products to cart, proceeding to checkout, and applying a promo code

Starting URL: https://rahulshettyacademy.com/seleniumPractise/#/

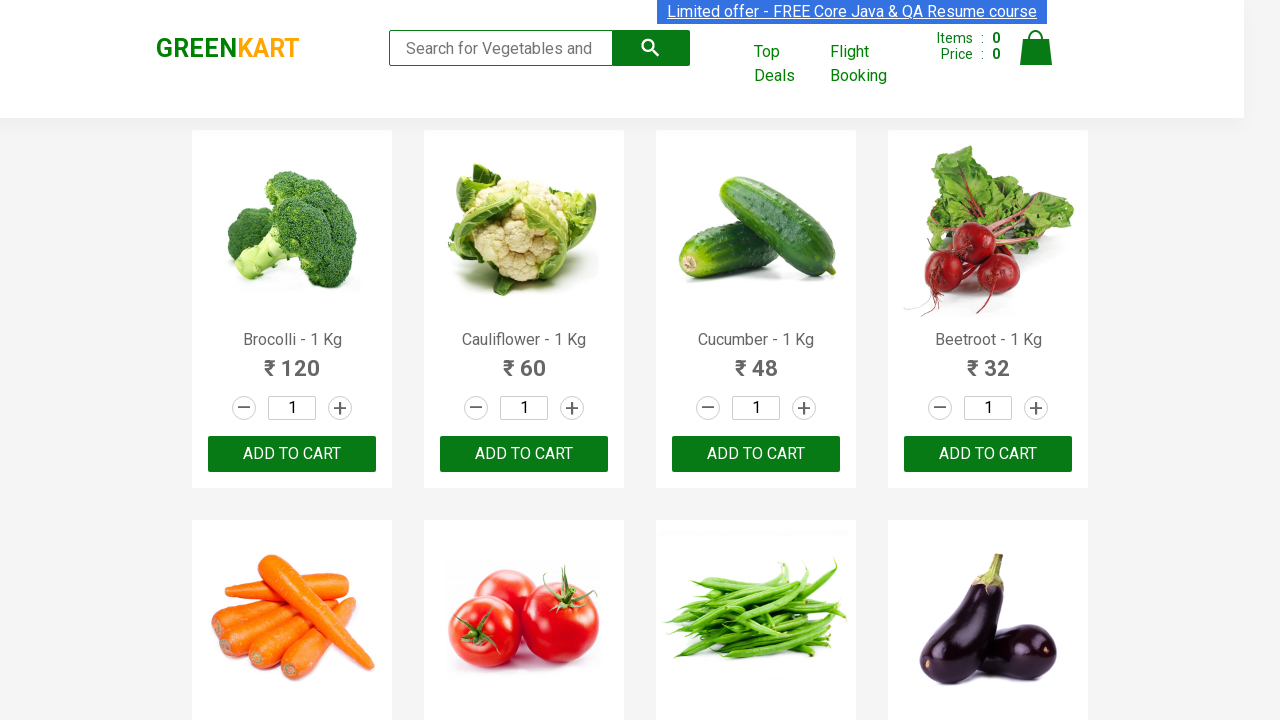

Waited 2 seconds for page to load
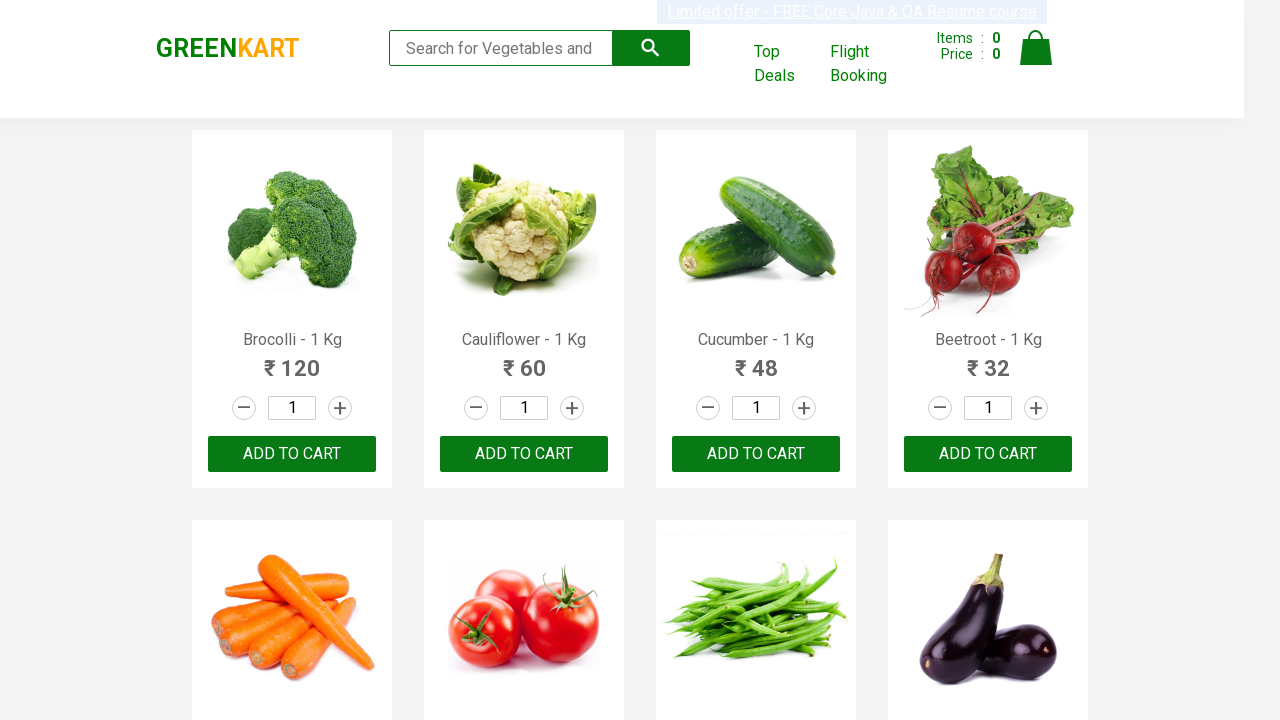

Located all product name elements
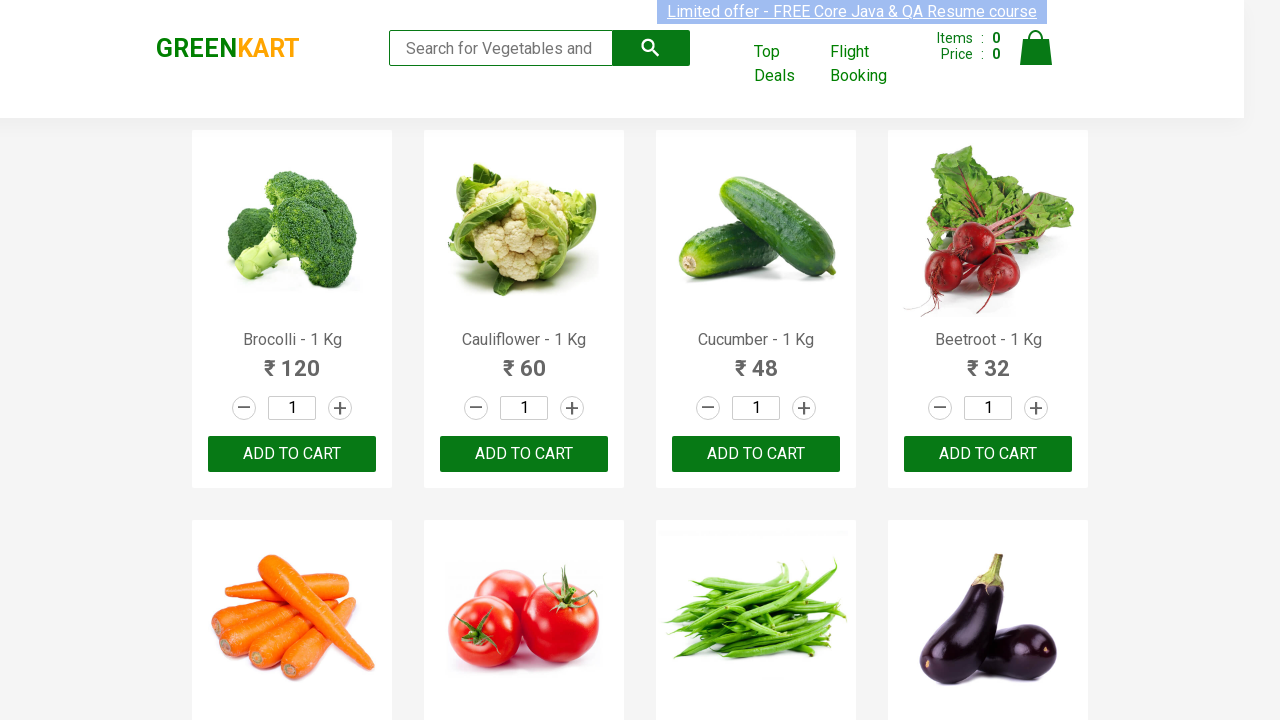

Located all add to cart buttons
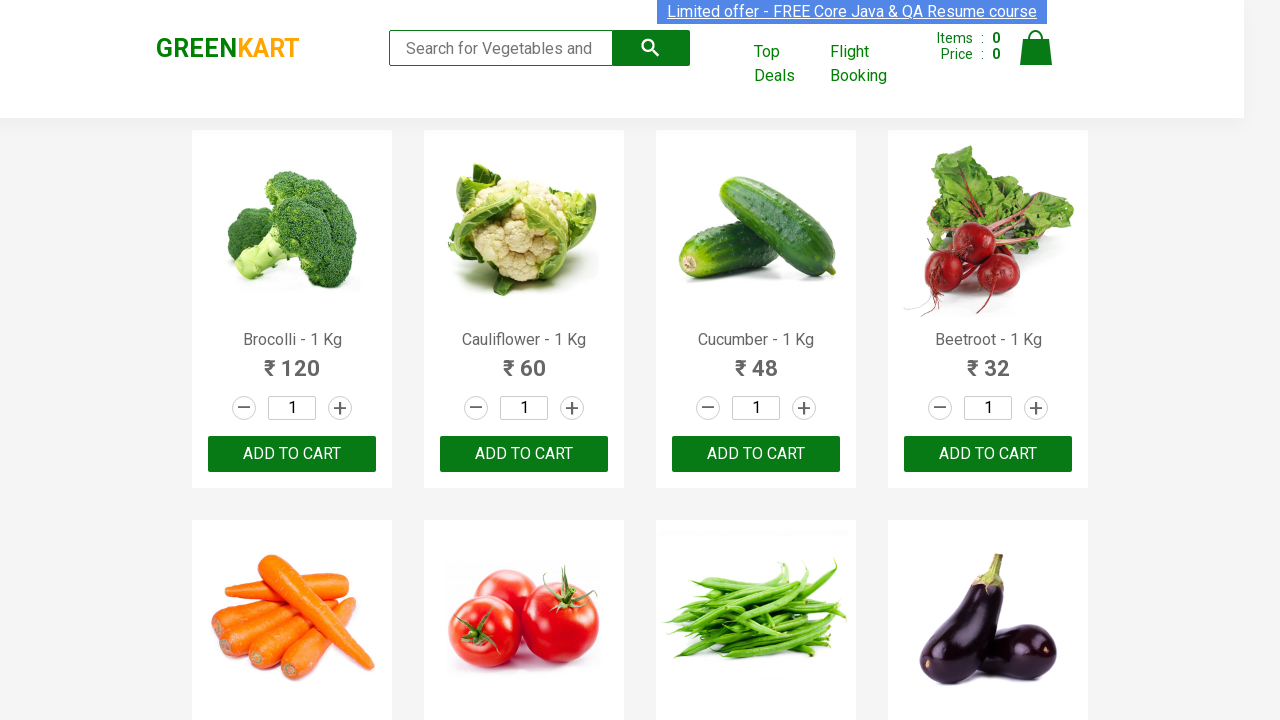

Added 'Brocolli' to cart at (292, 454) on div.product-action button >> nth=0
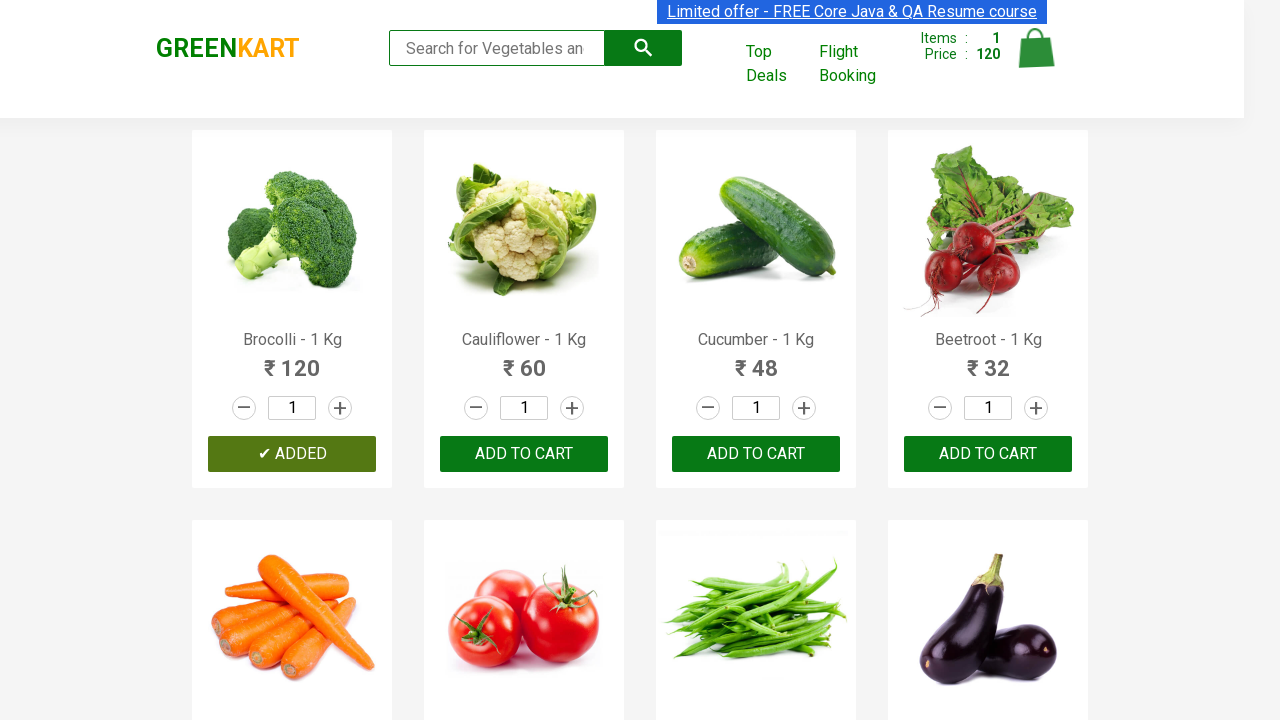

Added 'Cucumber' to cart at (756, 454) on div.product-action button >> nth=2
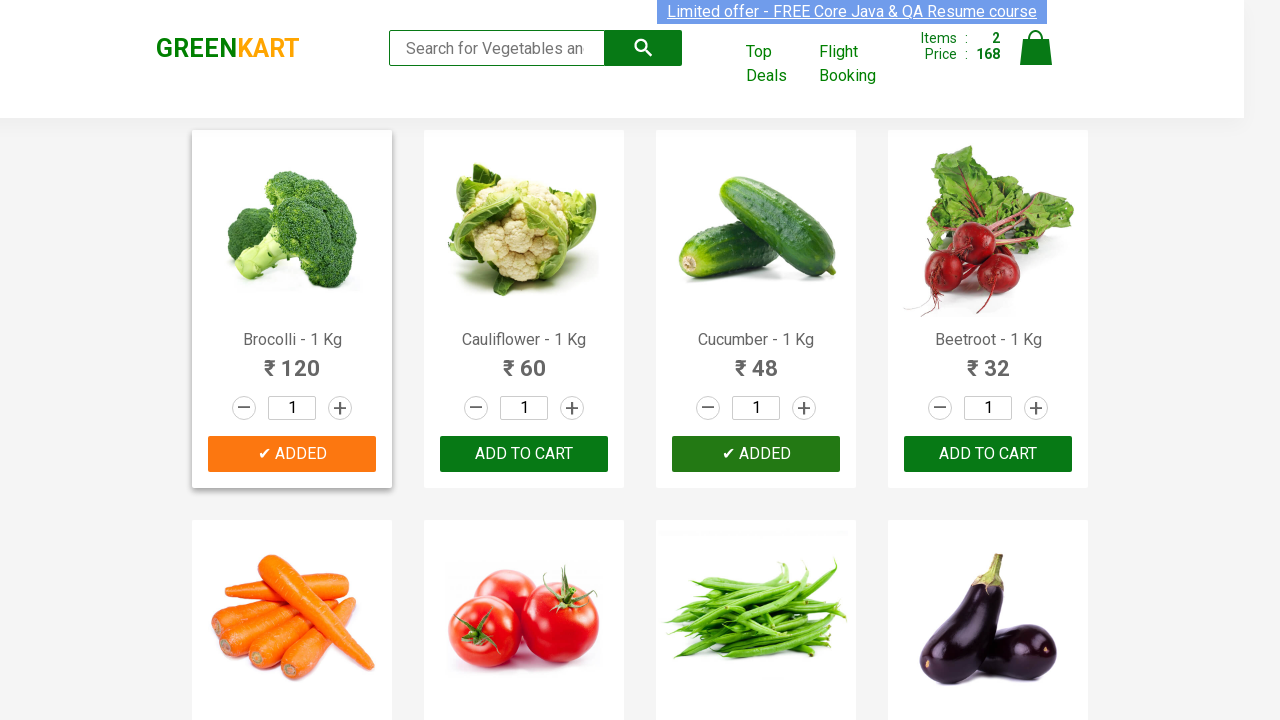

Clicked on cart icon at (1036, 59) on a.cart-icon
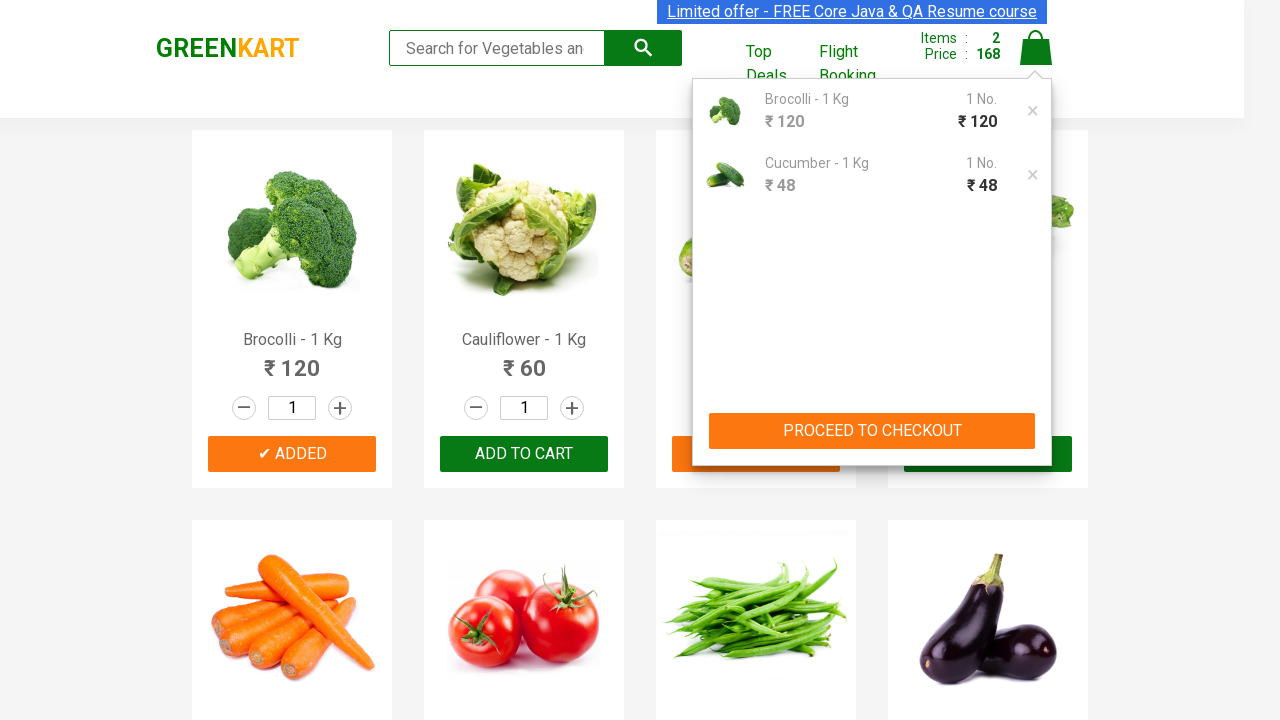

Clicked proceed to checkout button at (872, 431) on button:has-text('PROCEED TO CHECKOUT')
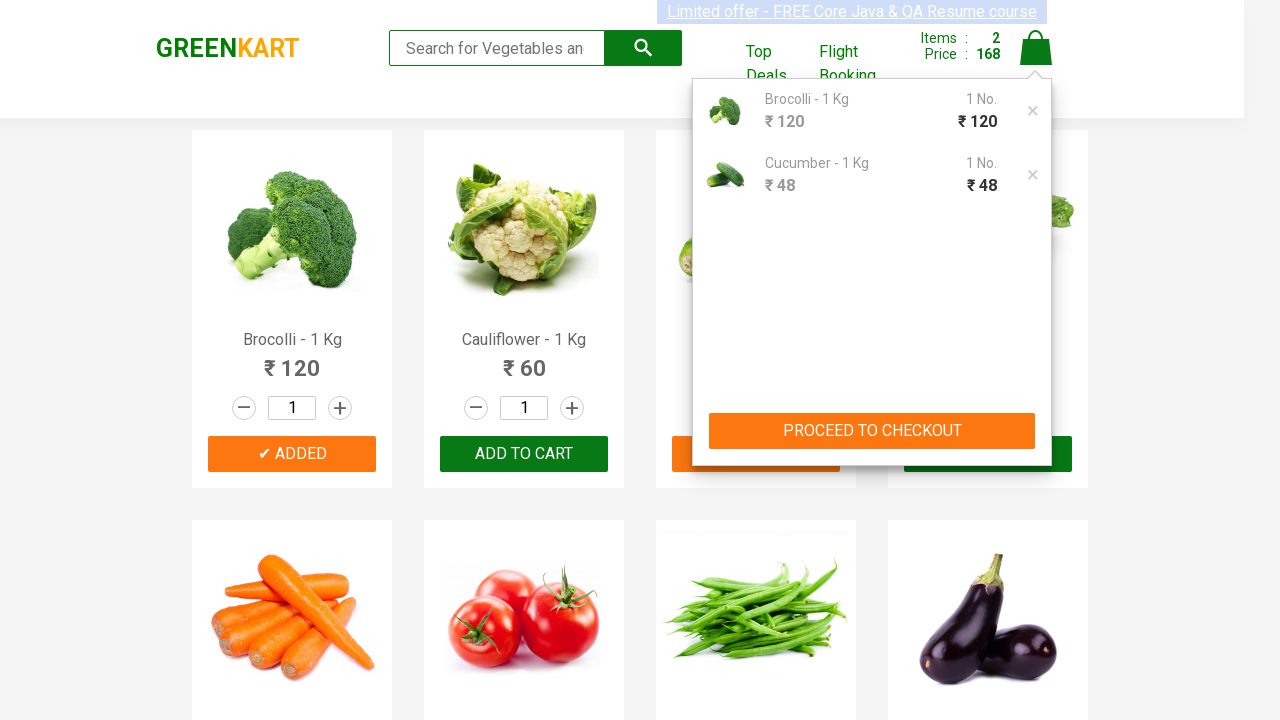

Promo code input field appeared
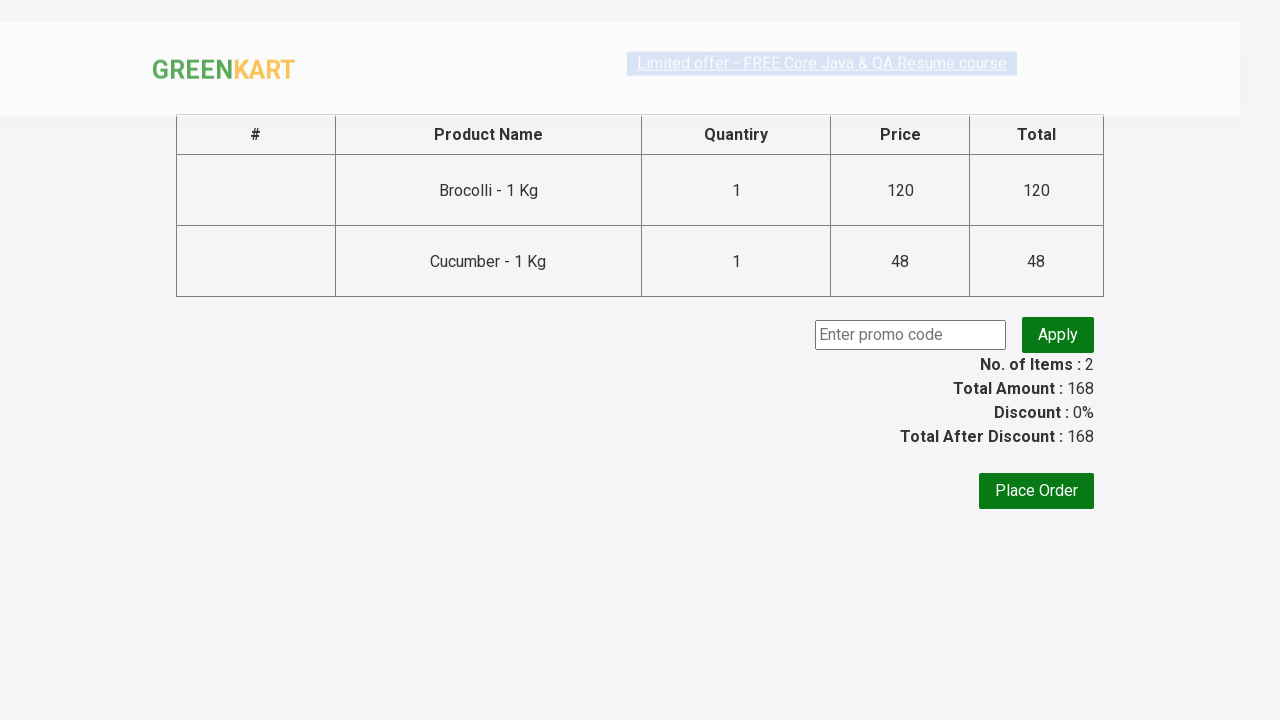

Entered promo code 'rahulshettyacademy' on input.promoCode
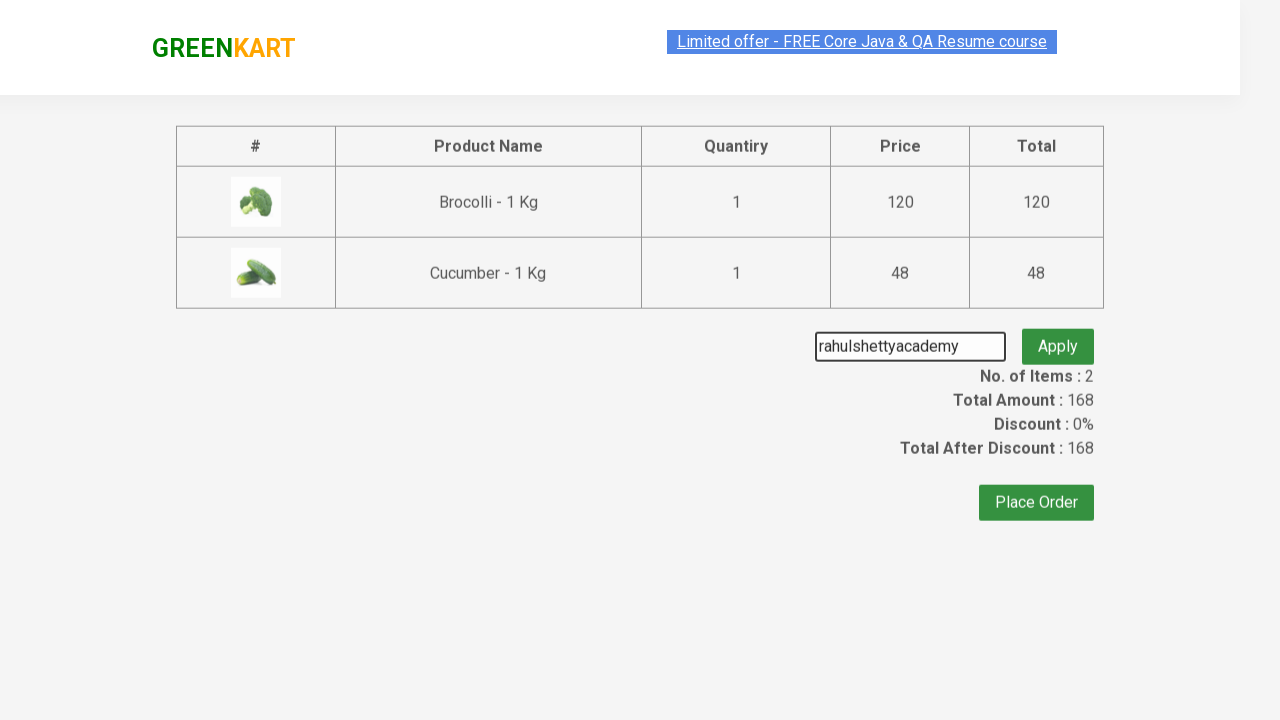

Clicked apply promo button at (1058, 335) on button.promoBtn
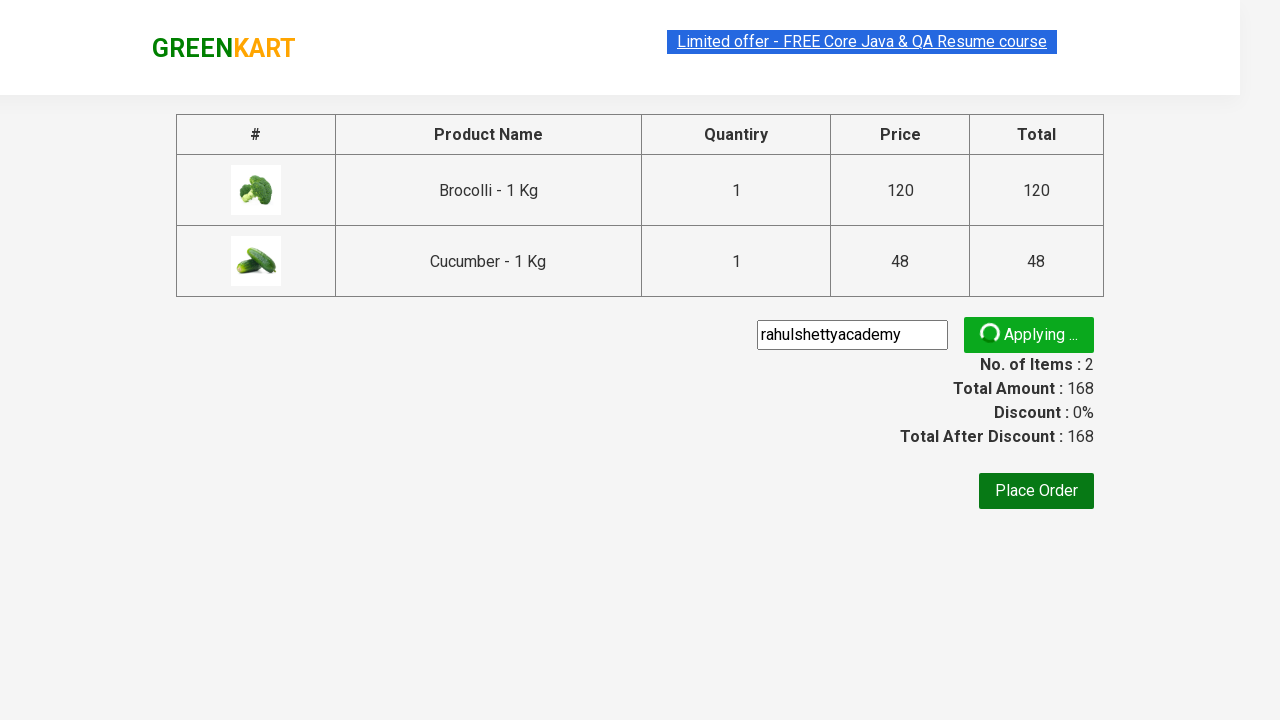

Promo code successfully applied (success message displayed)
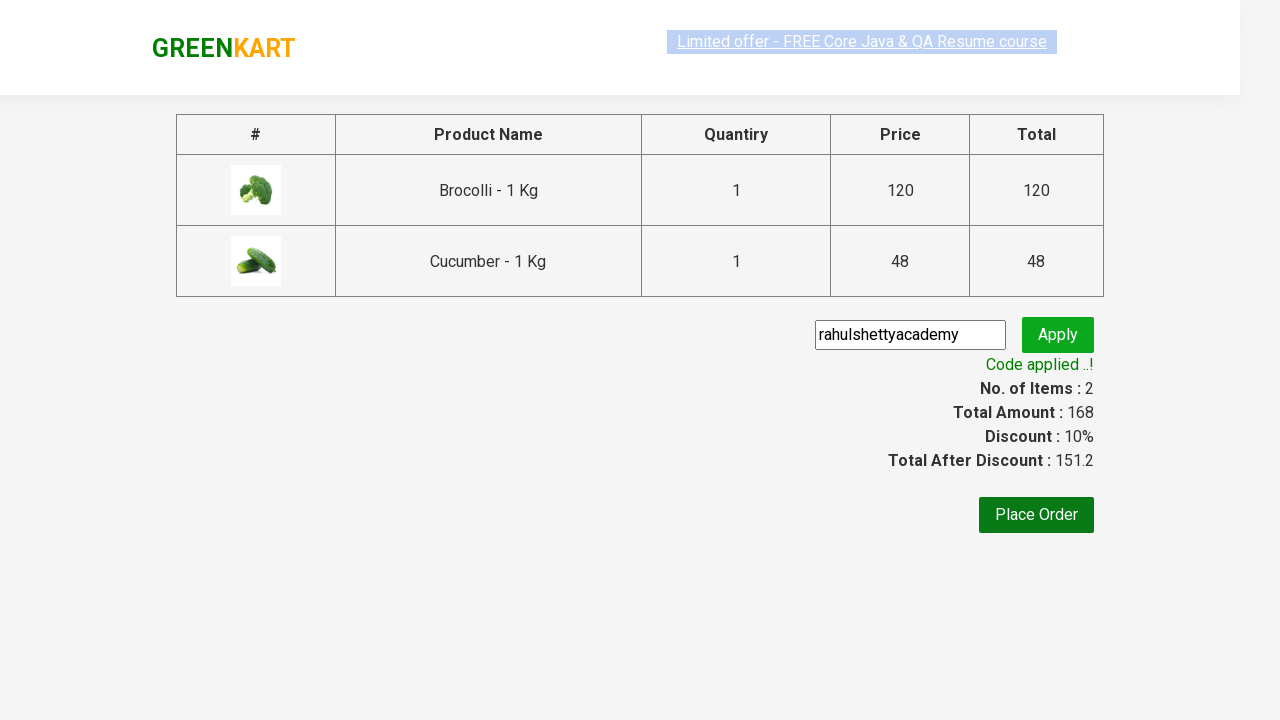

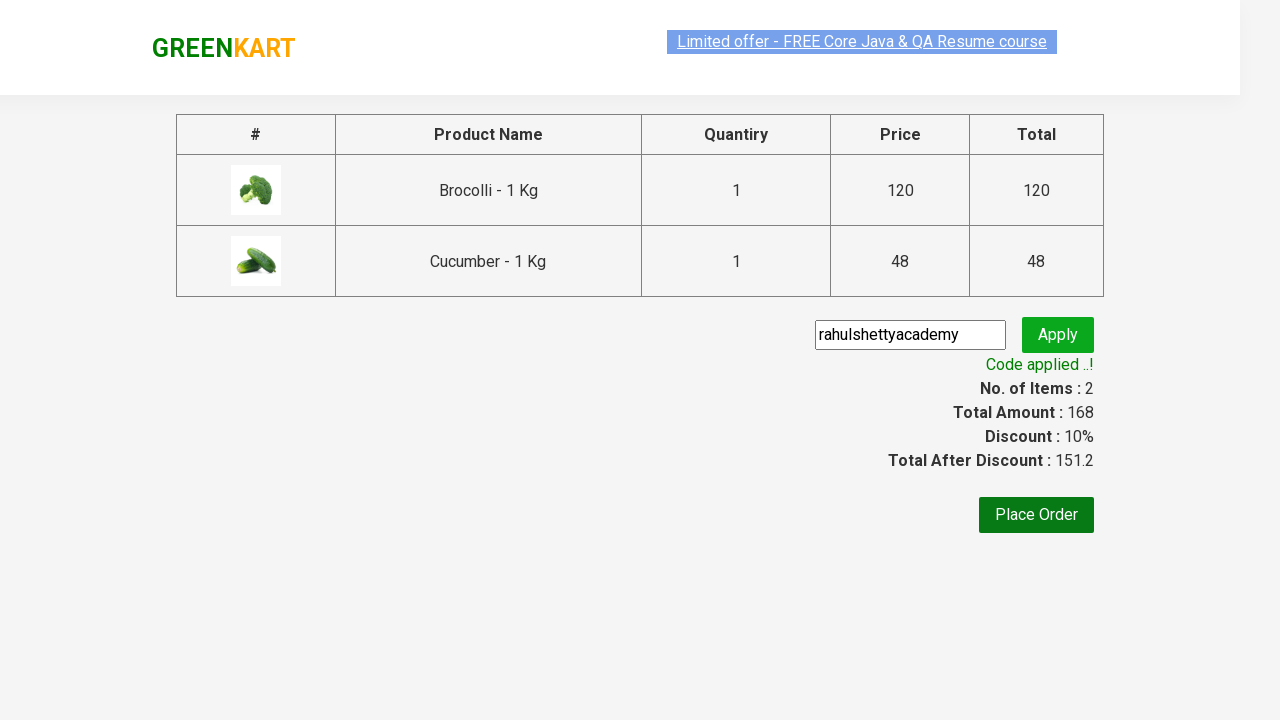